Tests a simple form by filling in first name, last name, city, and country fields using different element locator strategies, then submits the form.

Starting URL: http://suninjuly.github.io/simple_form_find_task.html

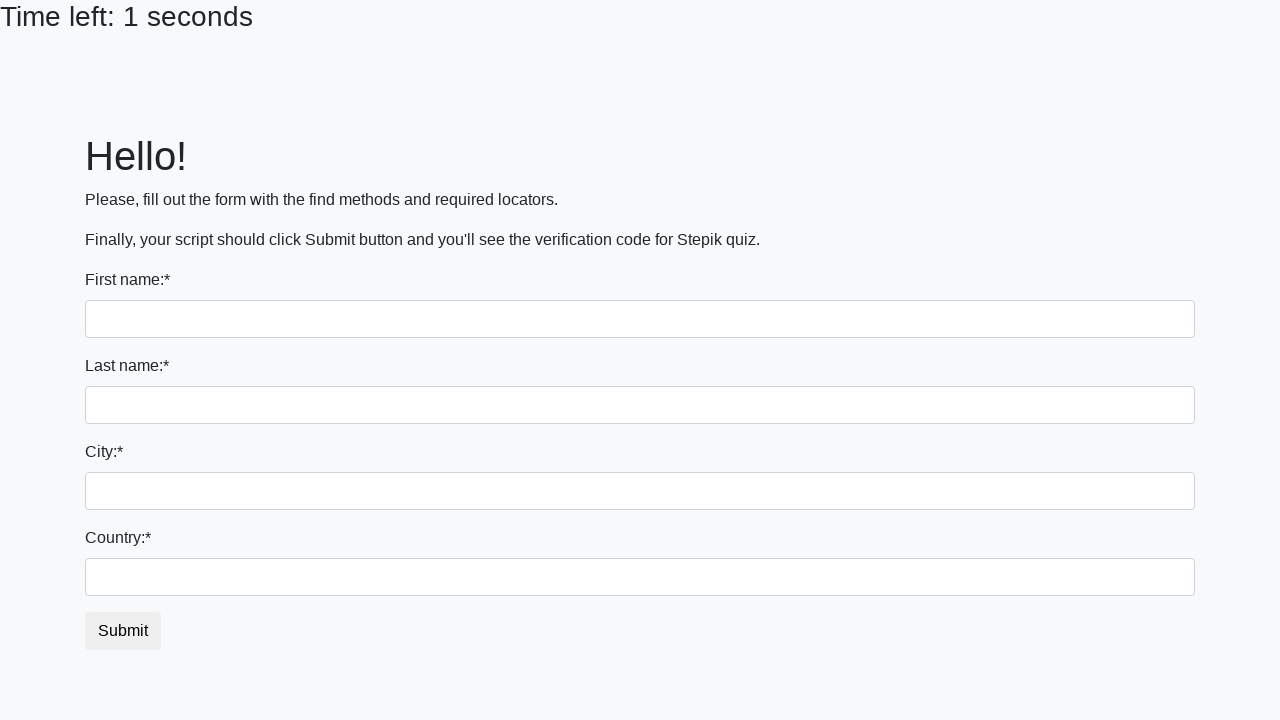

Filled first name field with 'Ivan' using input tag selector on input
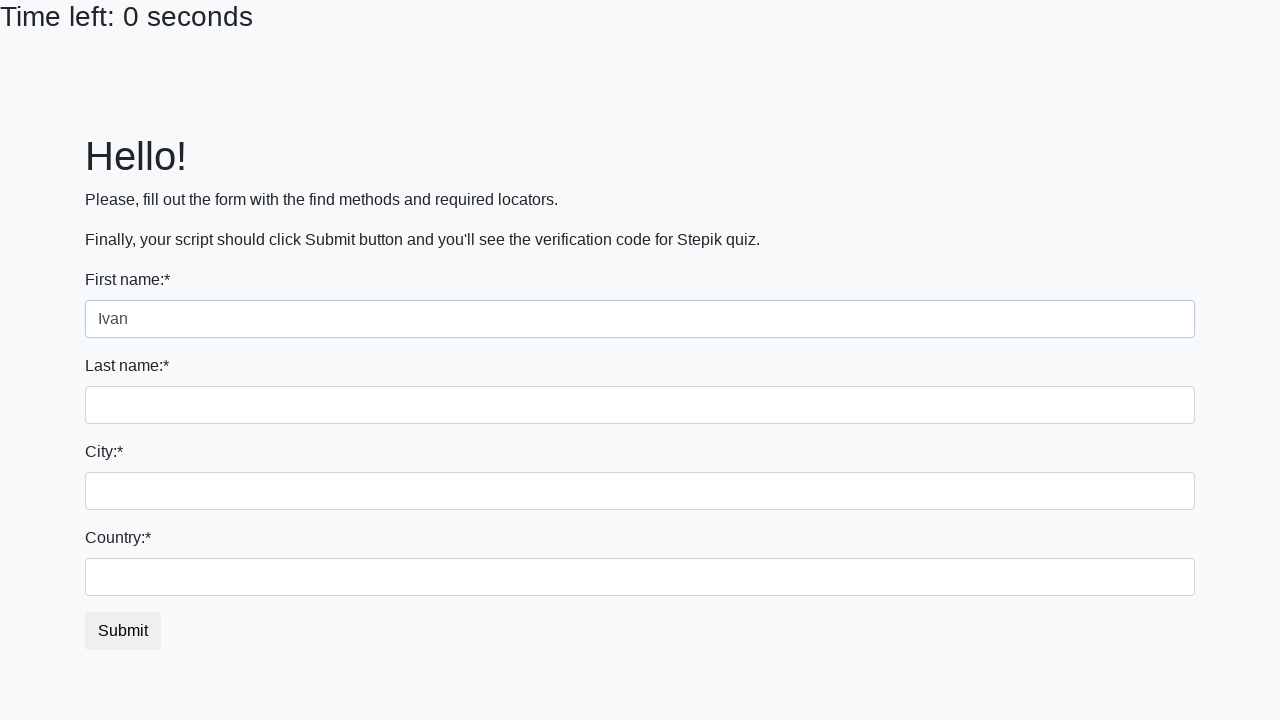

Filled last name field with 'Petrov' using name attribute selector on input[name='last_name']
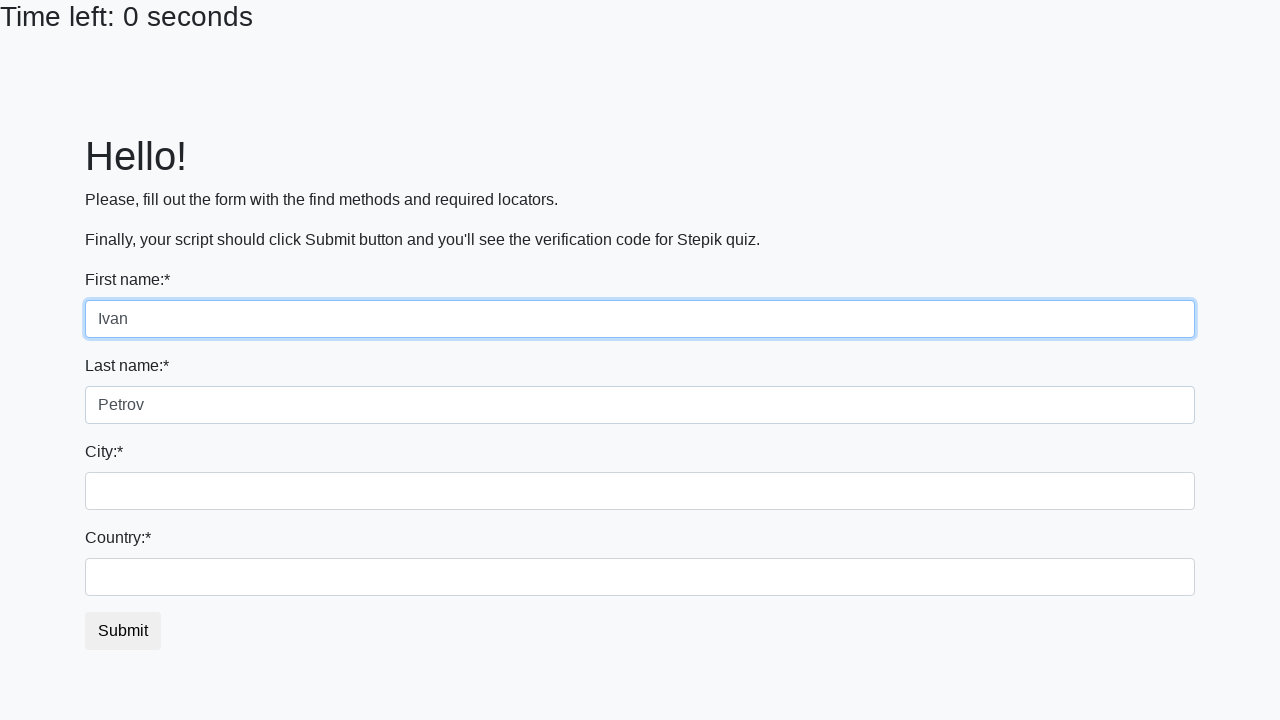

Filled city field with 'Smolensk' using class name selector on .form-control.city
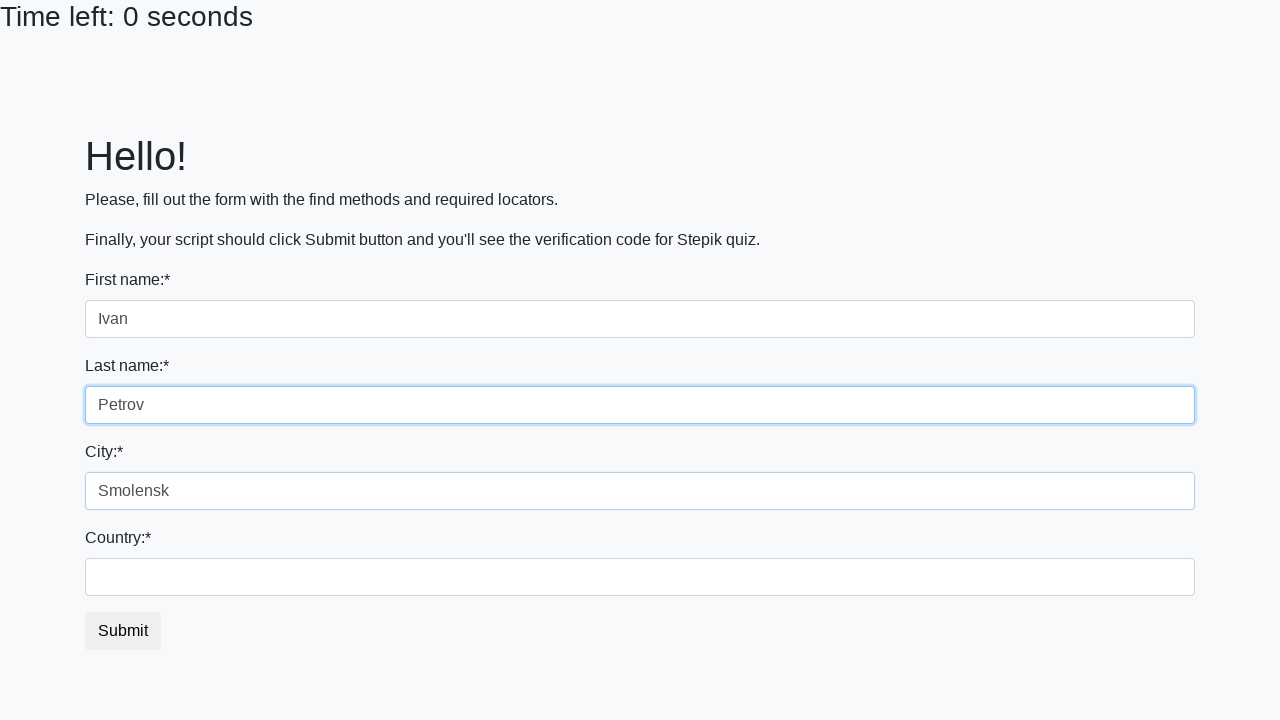

Filled country field with 'Russia' using ID selector on #country
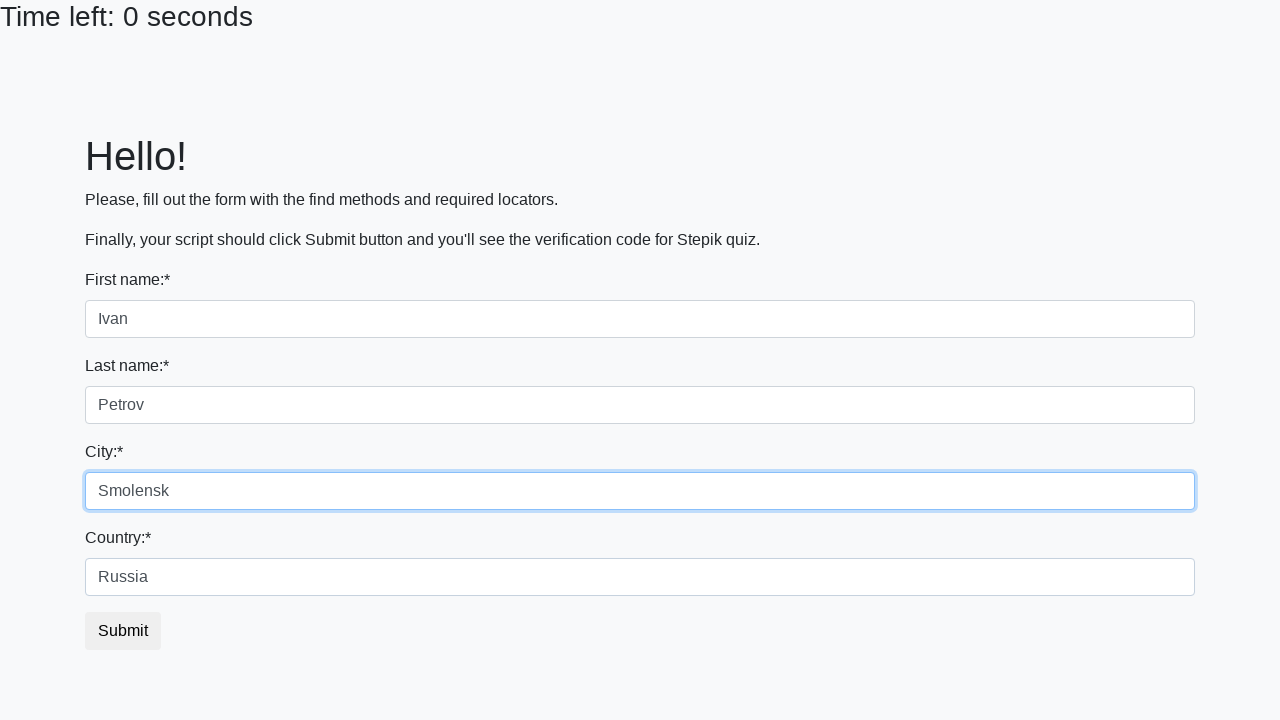

Clicked submit button to submit the form at (123, 631) on #submit_button
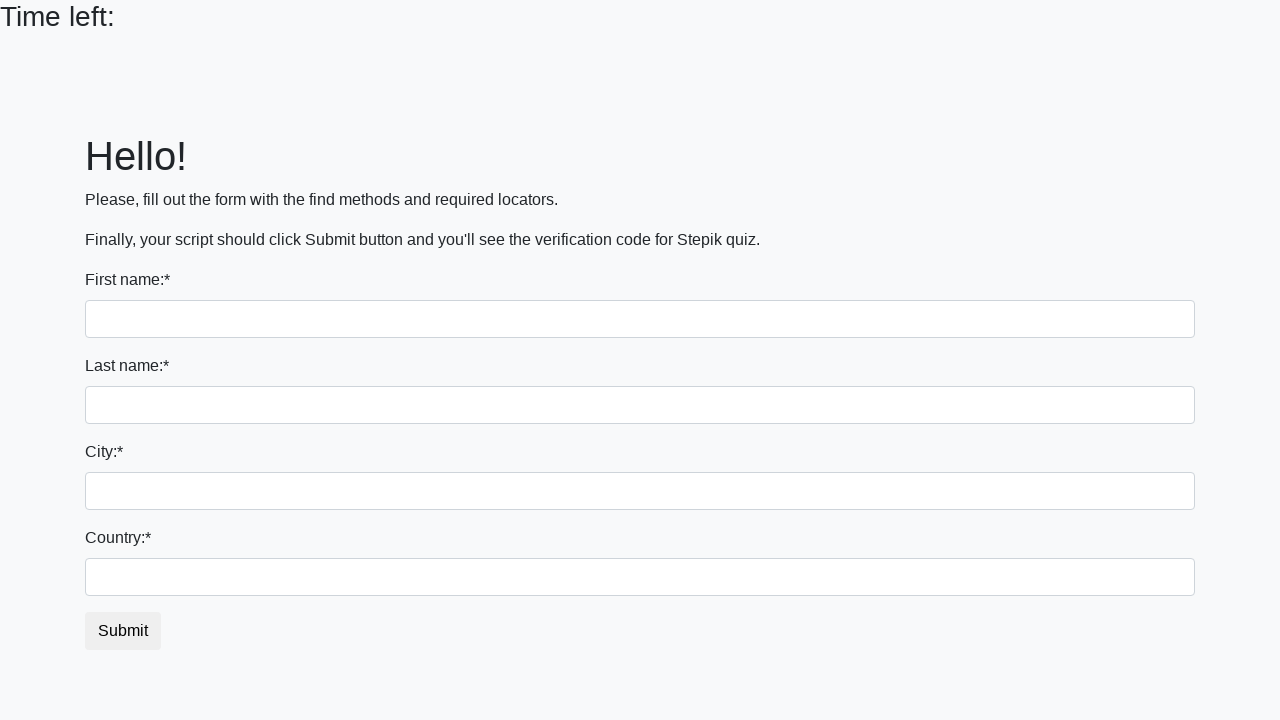

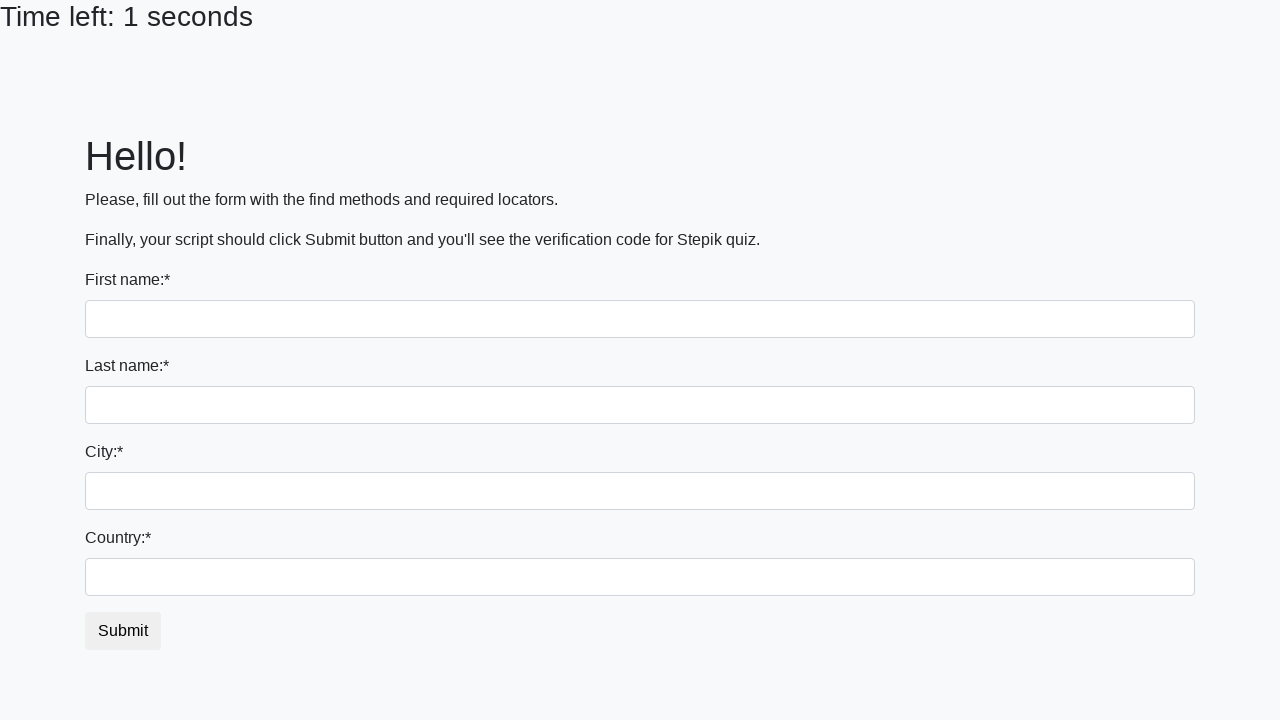